Tests radio button functionality by navigating to an HTML forms demo page and selecting the "Milk" radio button option

Starting URL: http://www.echoecho.com/htmlforms10.htm

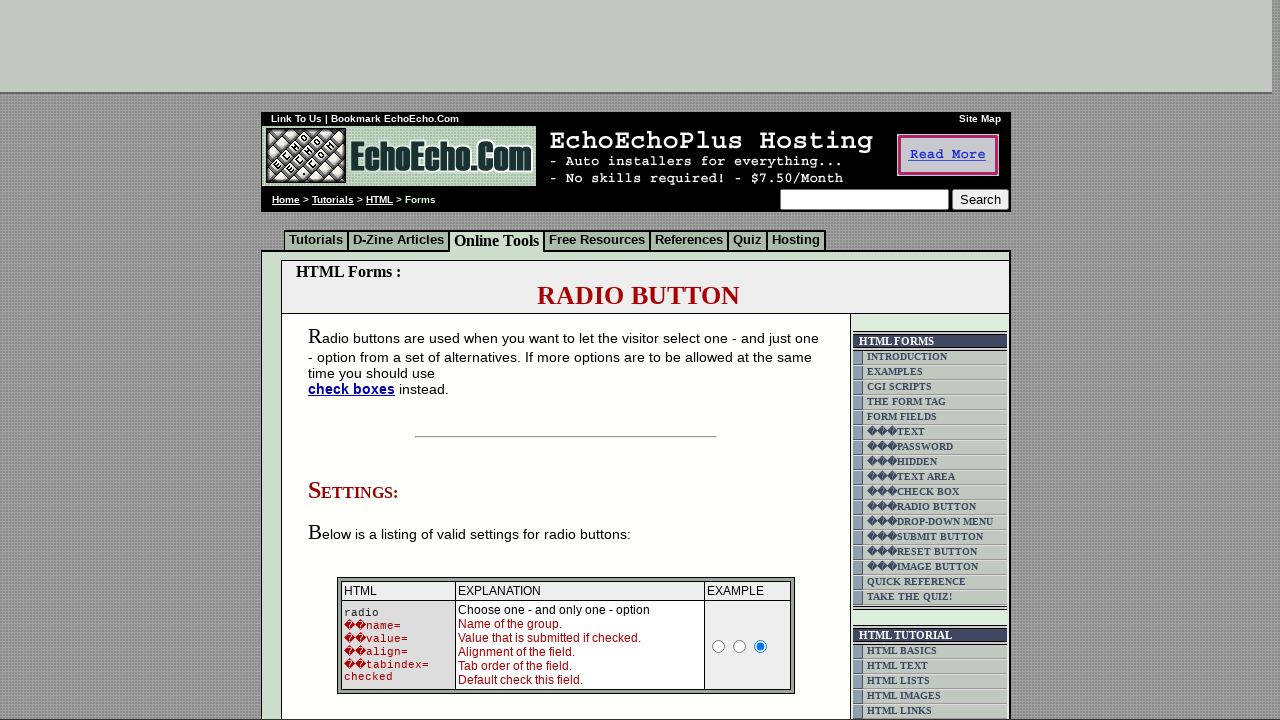

Navigated to HTML forms demo page
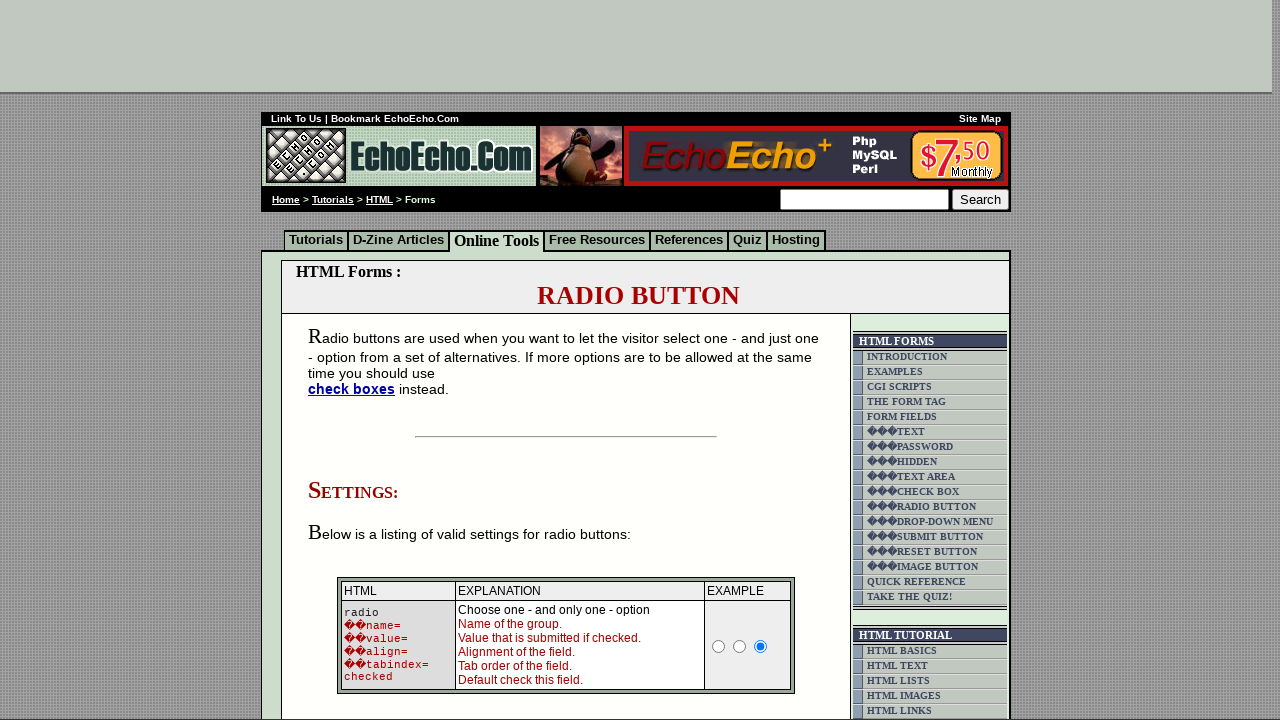

Clicked the 'Milk' radio button at (356, 360) on xpath=//input[@value='Milk']
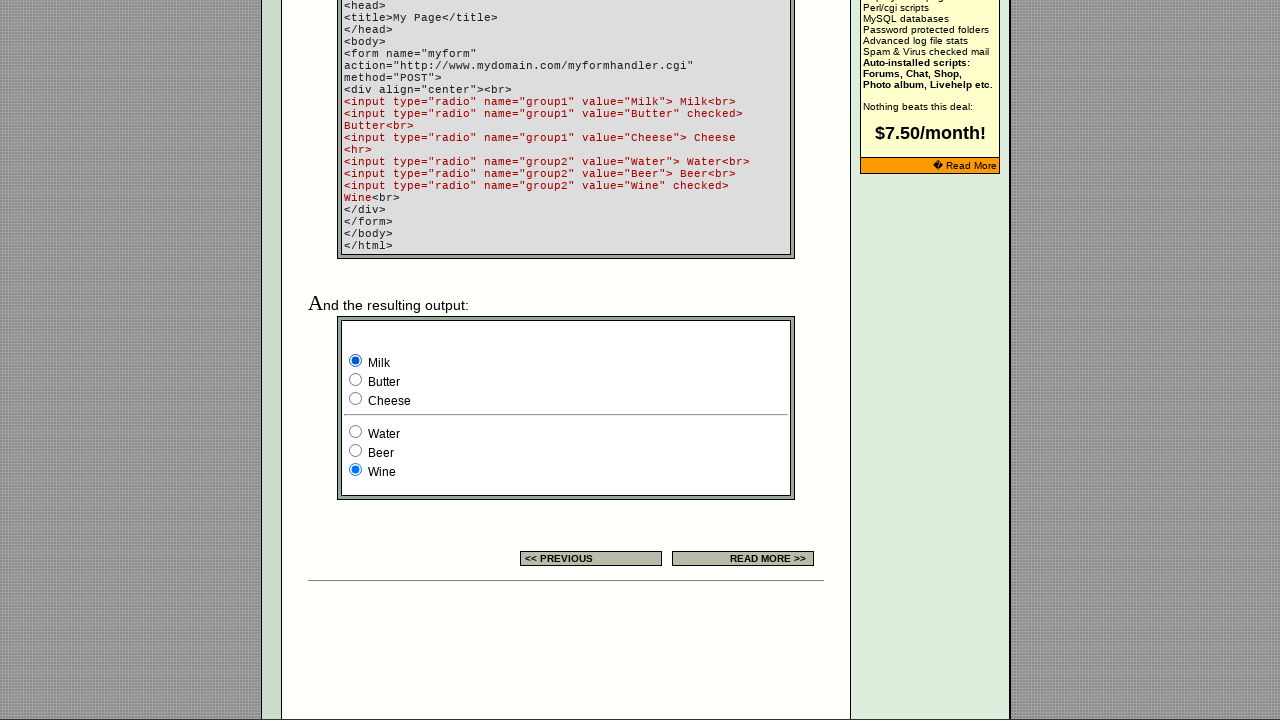

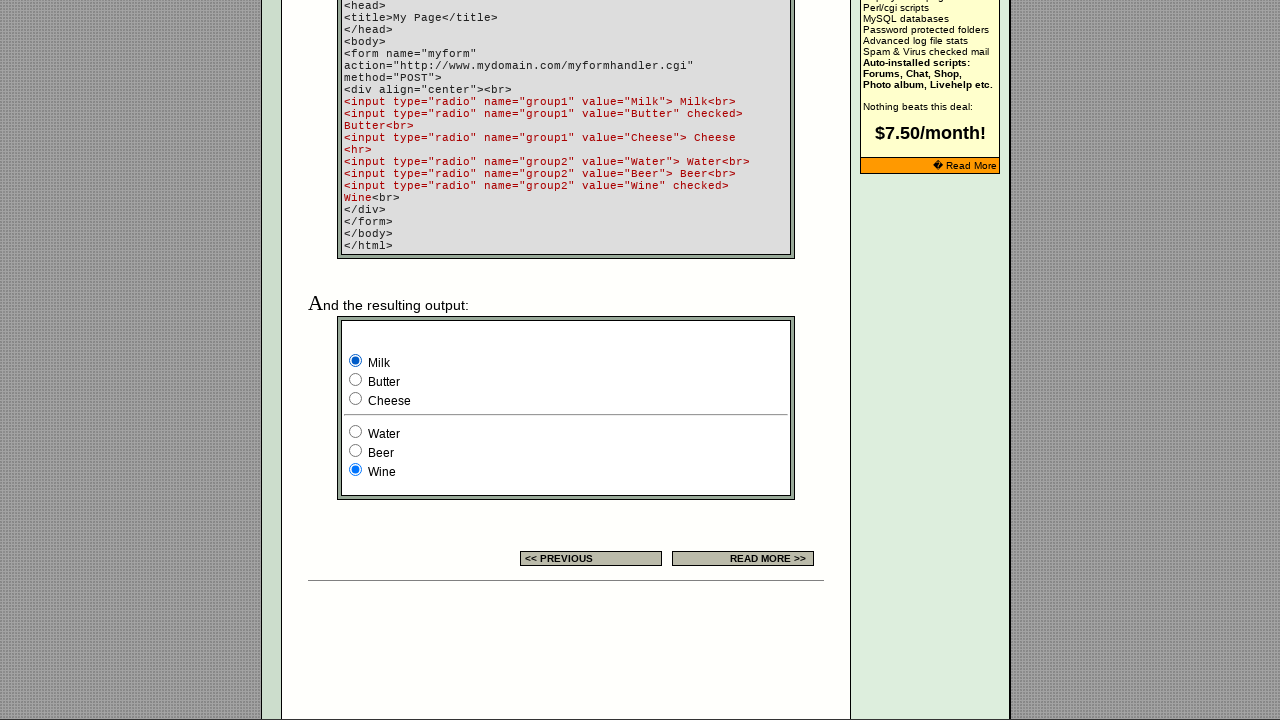